Tests that a number input field accepts and displays a valid positive number (55)

Starting URL: https://the-internet.herokuapp.com/inputs

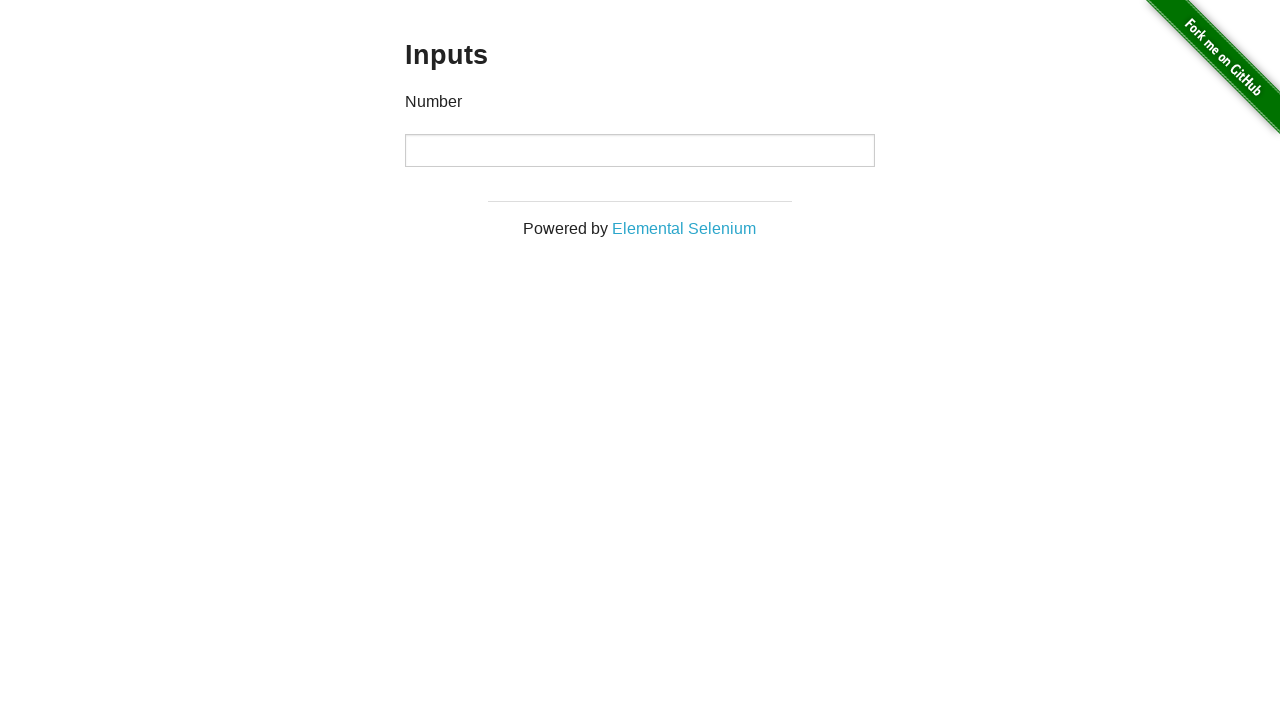

Navigated to the inputs page
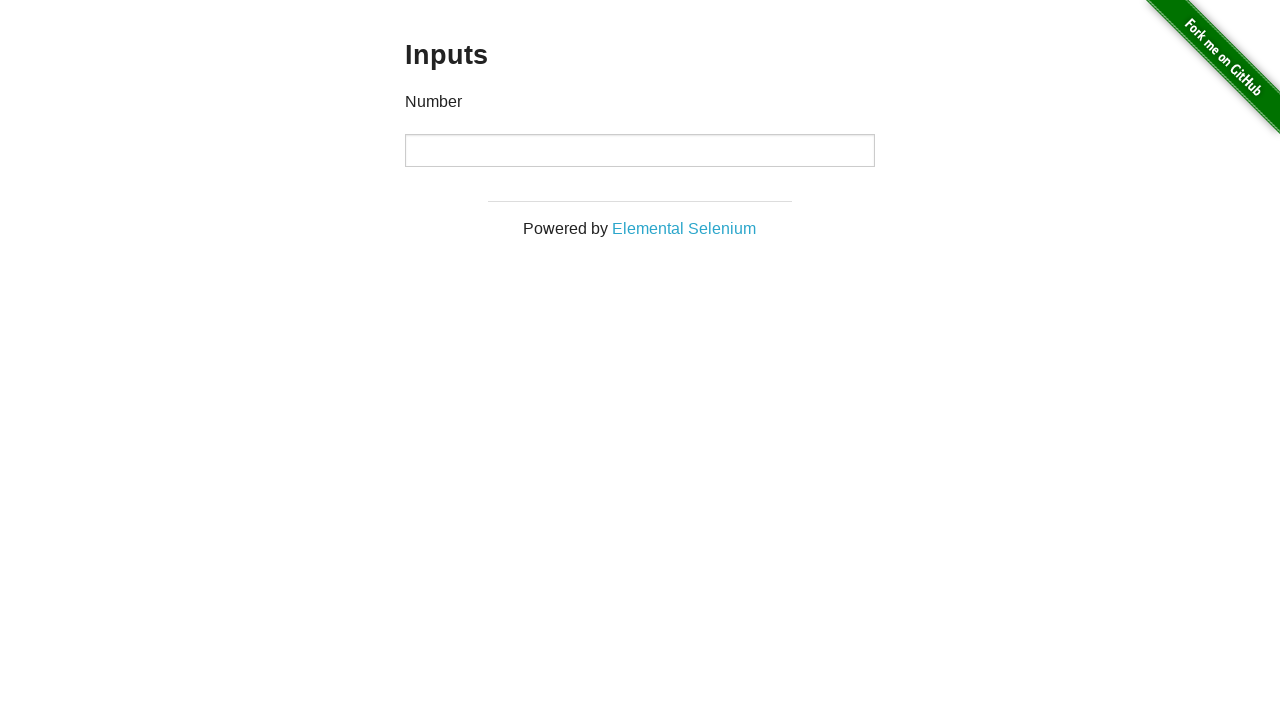

Located the number input field
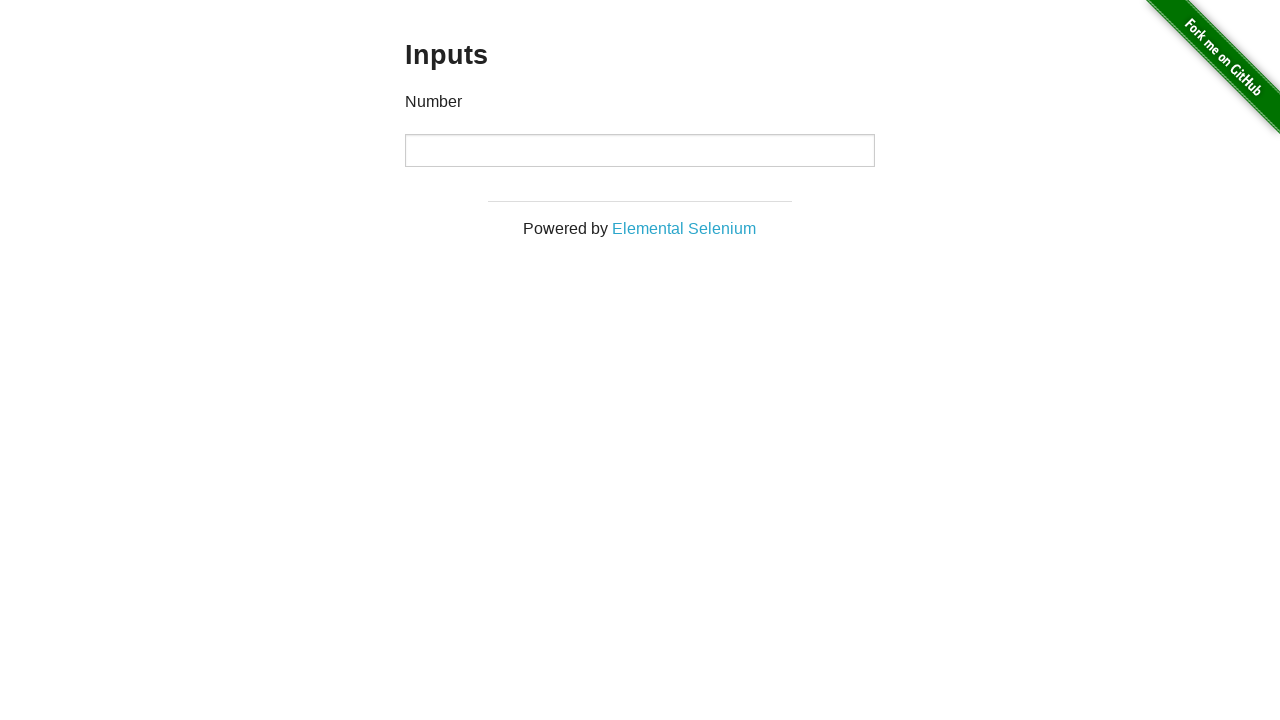

Verified the input field is initially empty
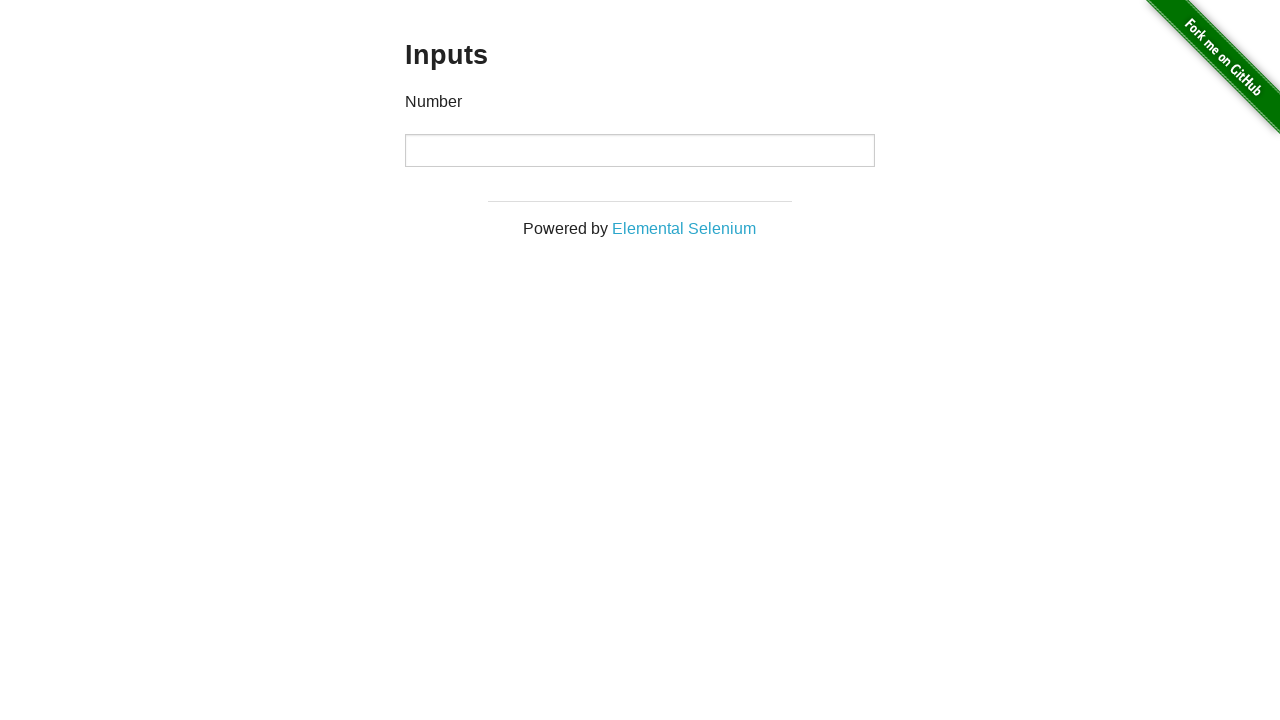

Filled the input field with the valid positive number 55 on input[type='number']
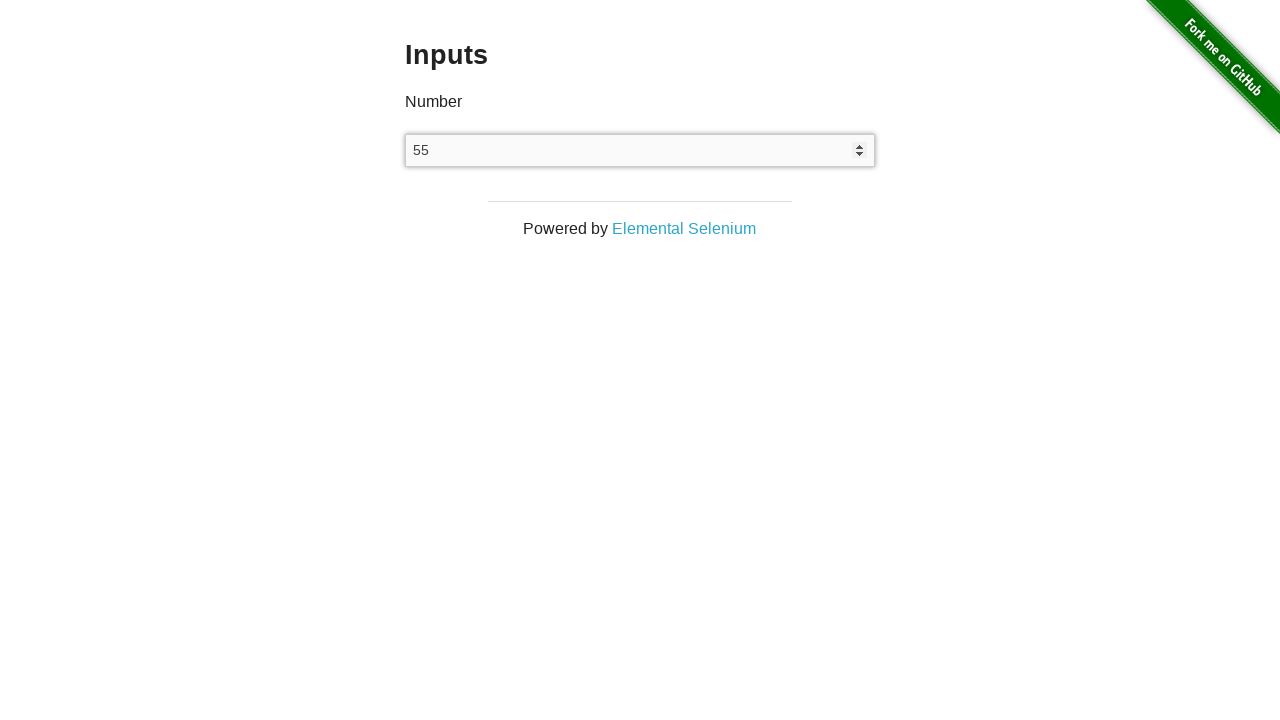

Verified the input field displays the correct value 55
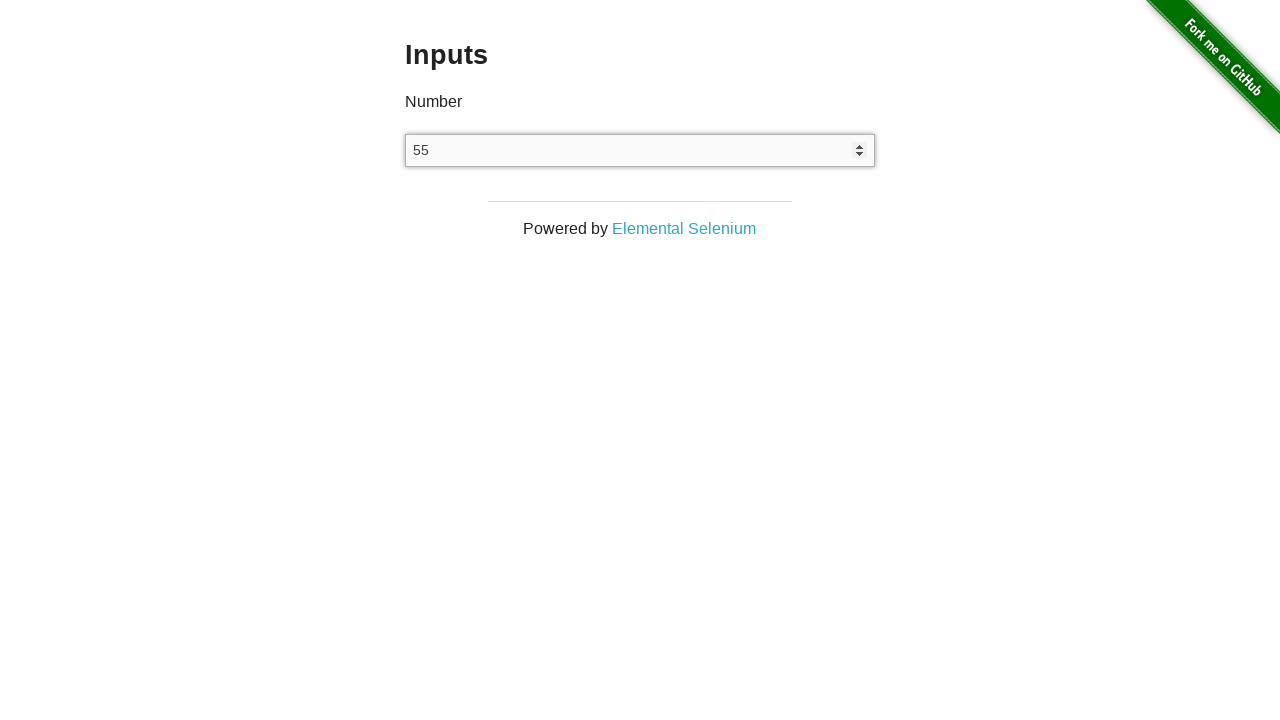

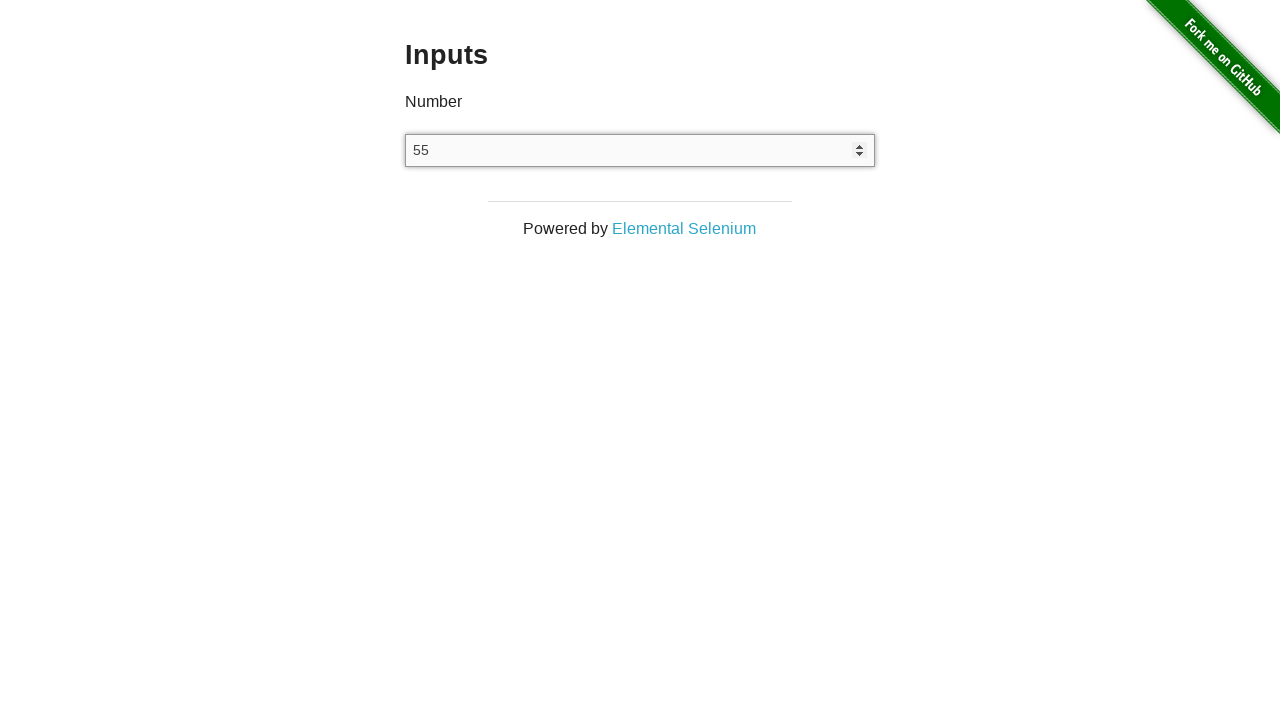